Tests filling out a practice form by entering an email address and current address using CSS selectors with index and sibling combinators.

Starting URL: https://demoqa.com/automation-practice-form

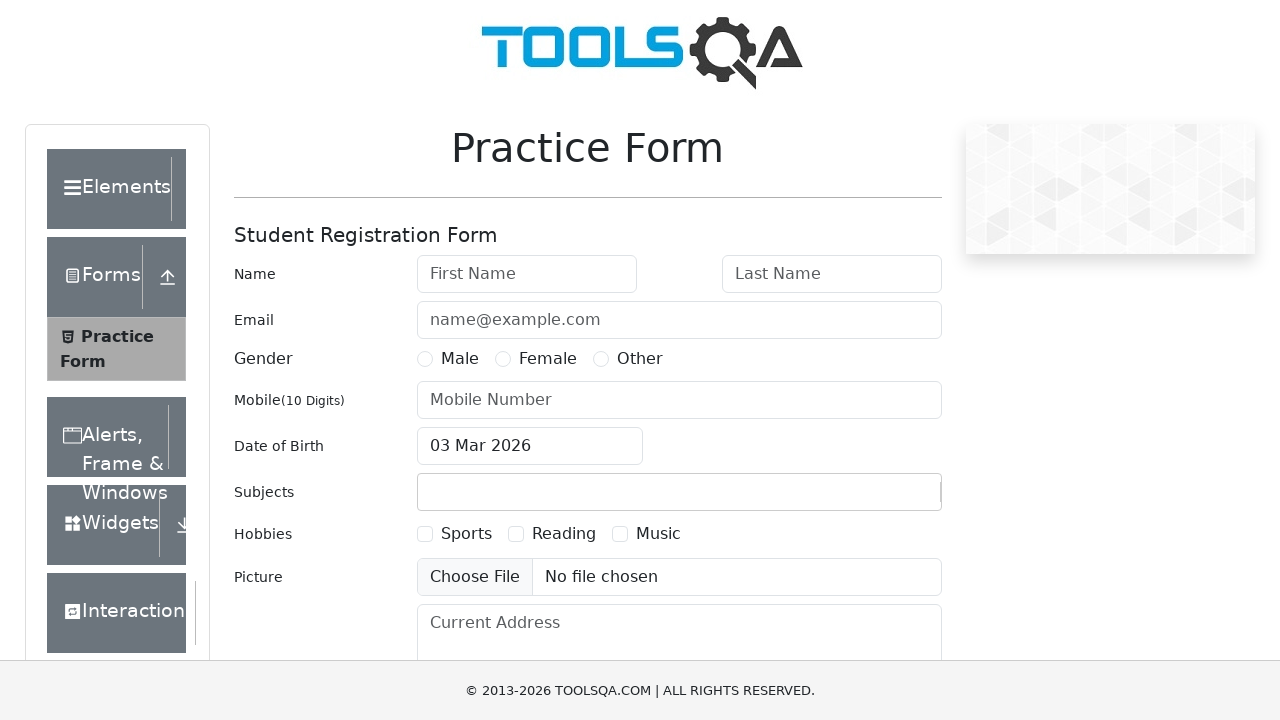

Filled email field with 'hasan@hasan.com' using index selector on [id='userEmail-wrapper'] > div:nth-child(2) > input
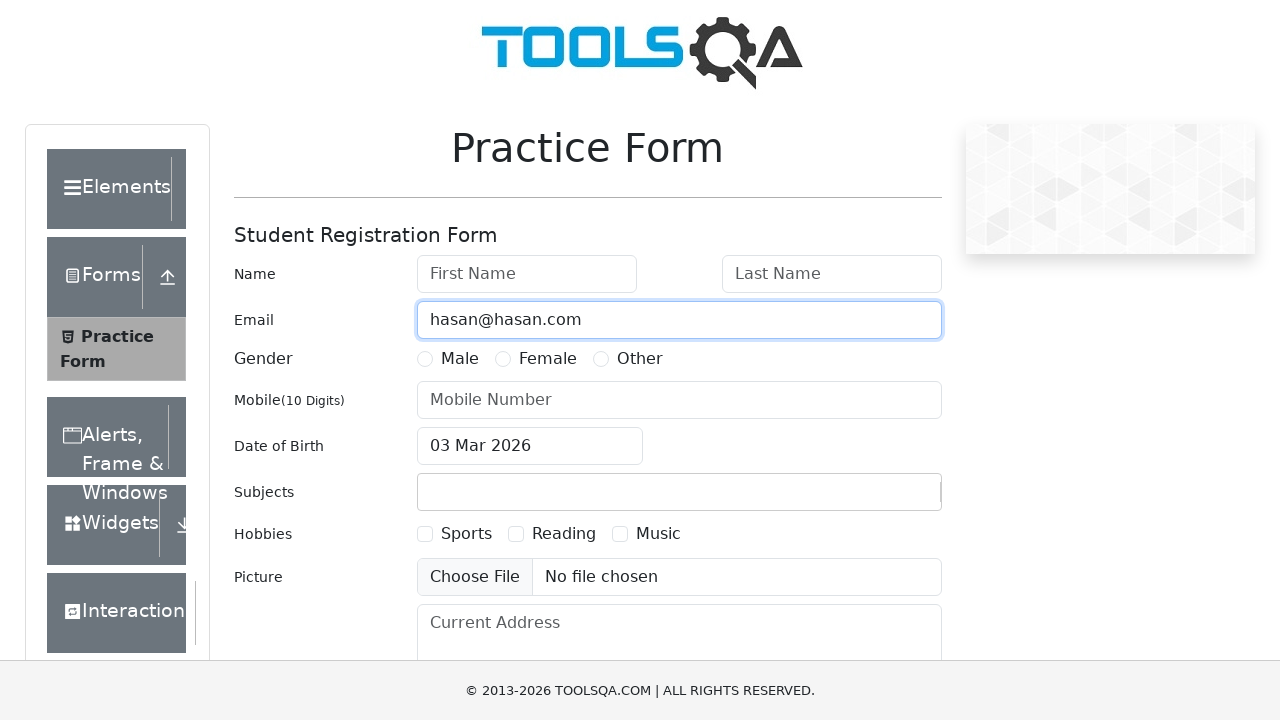

Filled current address field with 'Bağcılar/İstanbul' using sibling selector on form > div#currentAddress-wrapper > div ~ div > [placeholder='Current Address']
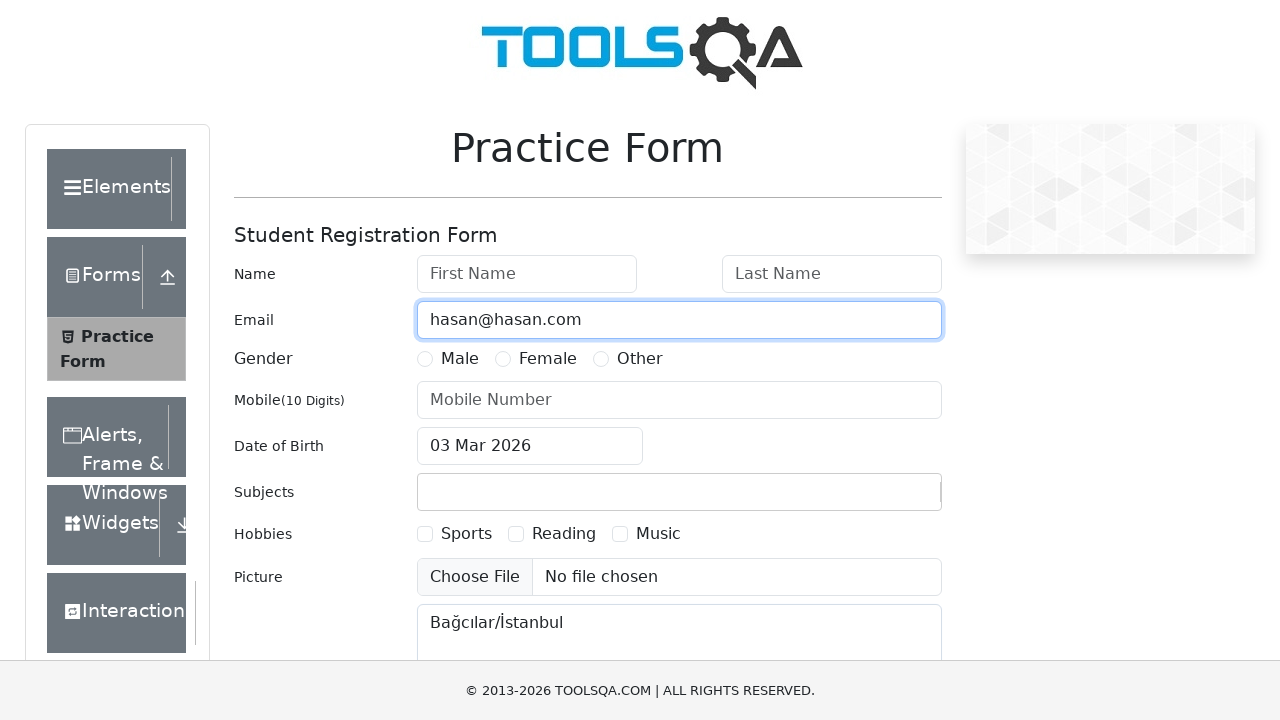

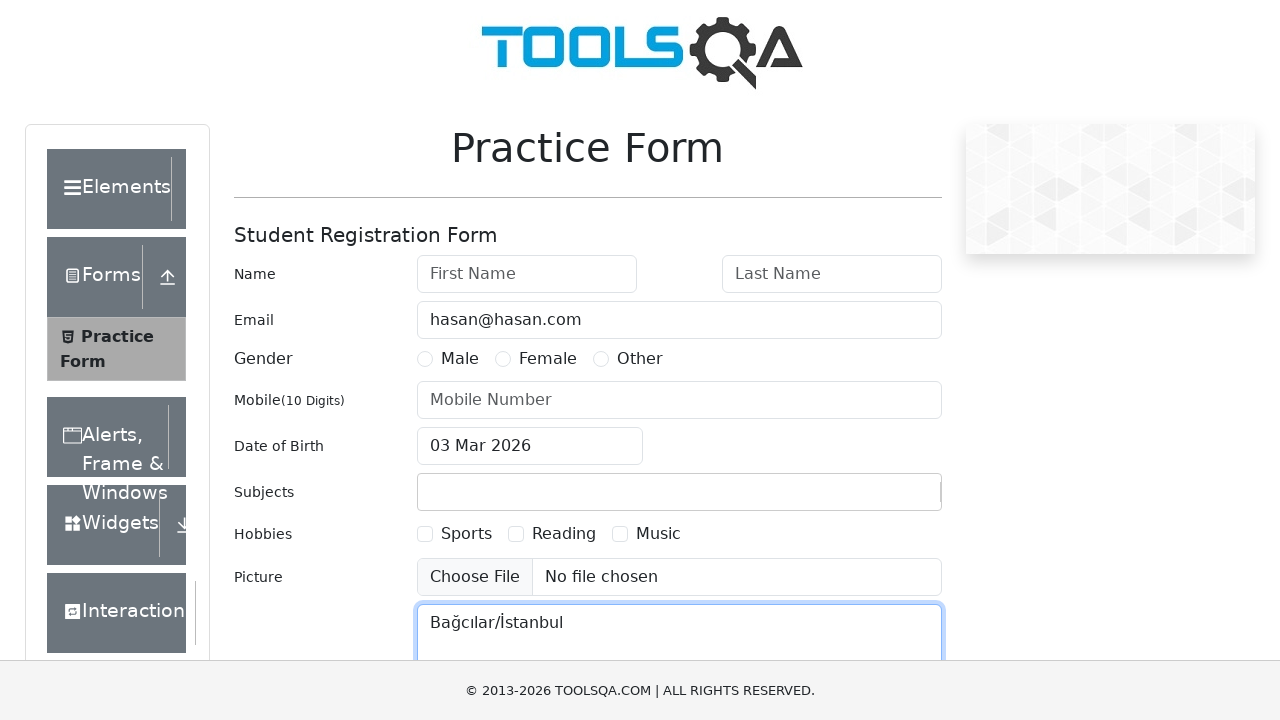